Tests dropdown selection by selecting Option 1 using its value attribute

Starting URL: https://testcenter.techproeducation.com/index.php?page=dropdown

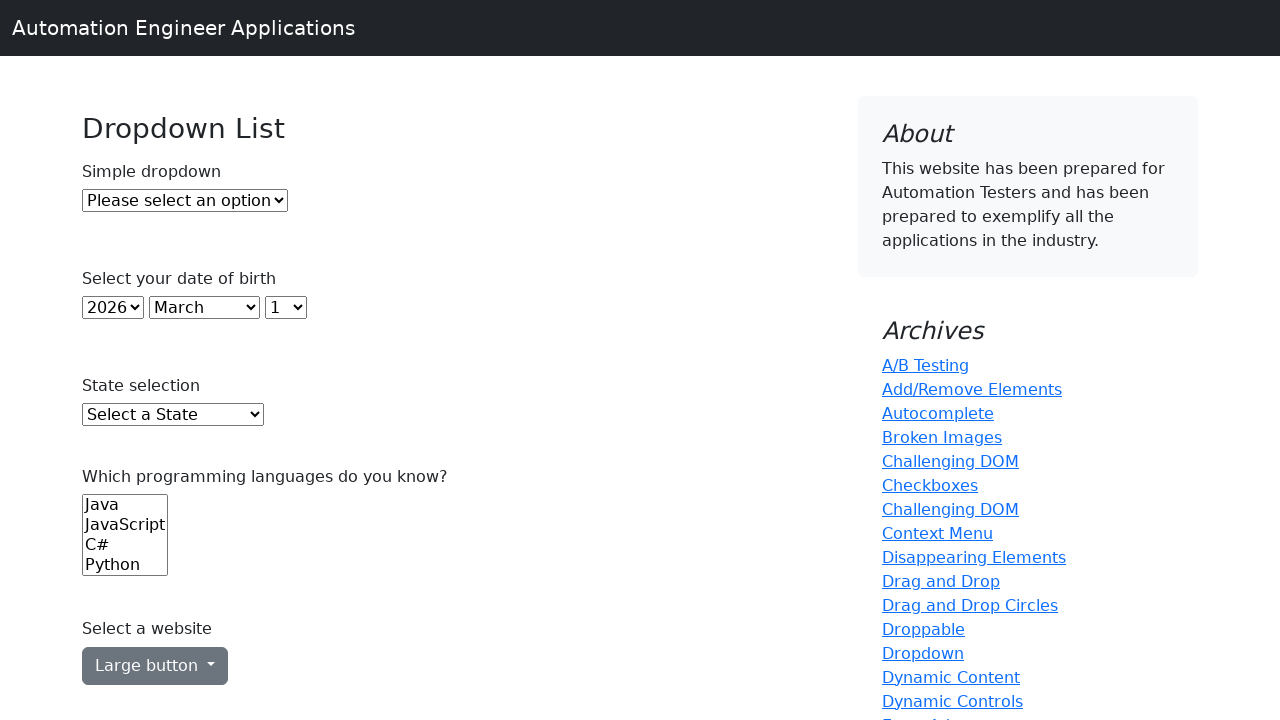

Navigated to dropdown test page
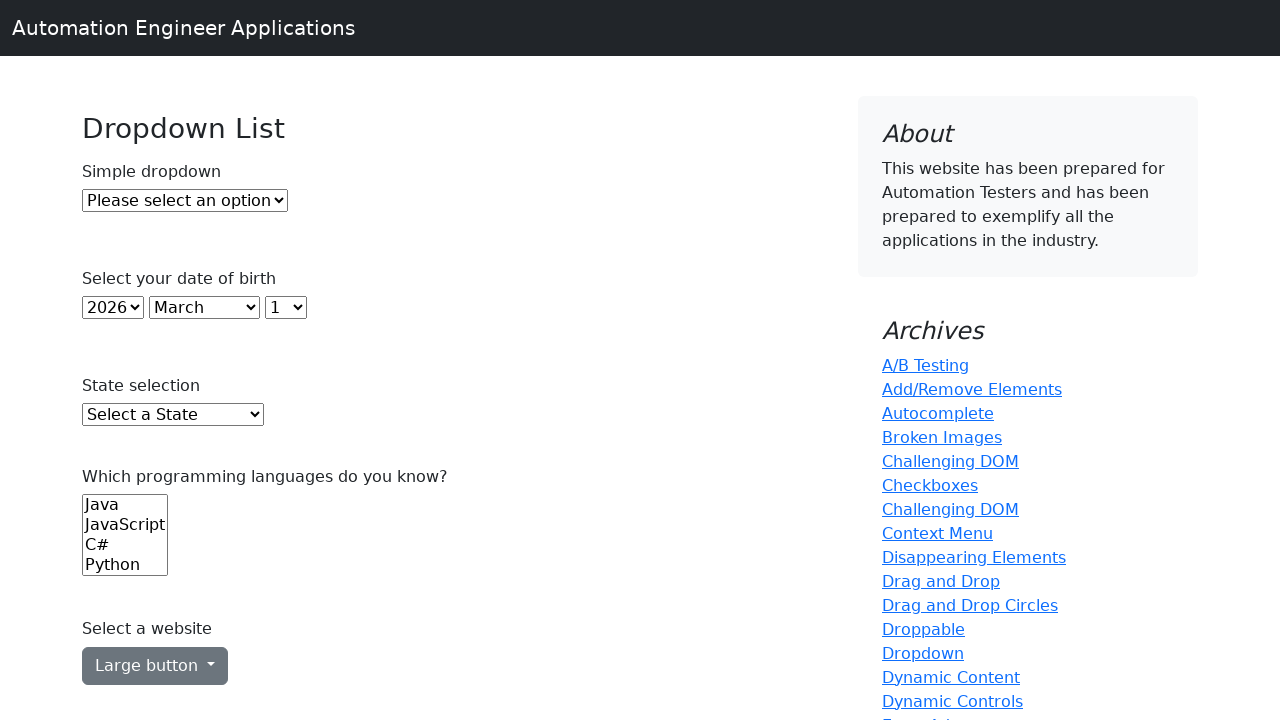

Selected Option 1 from dropdown using value attribute on #dropdown
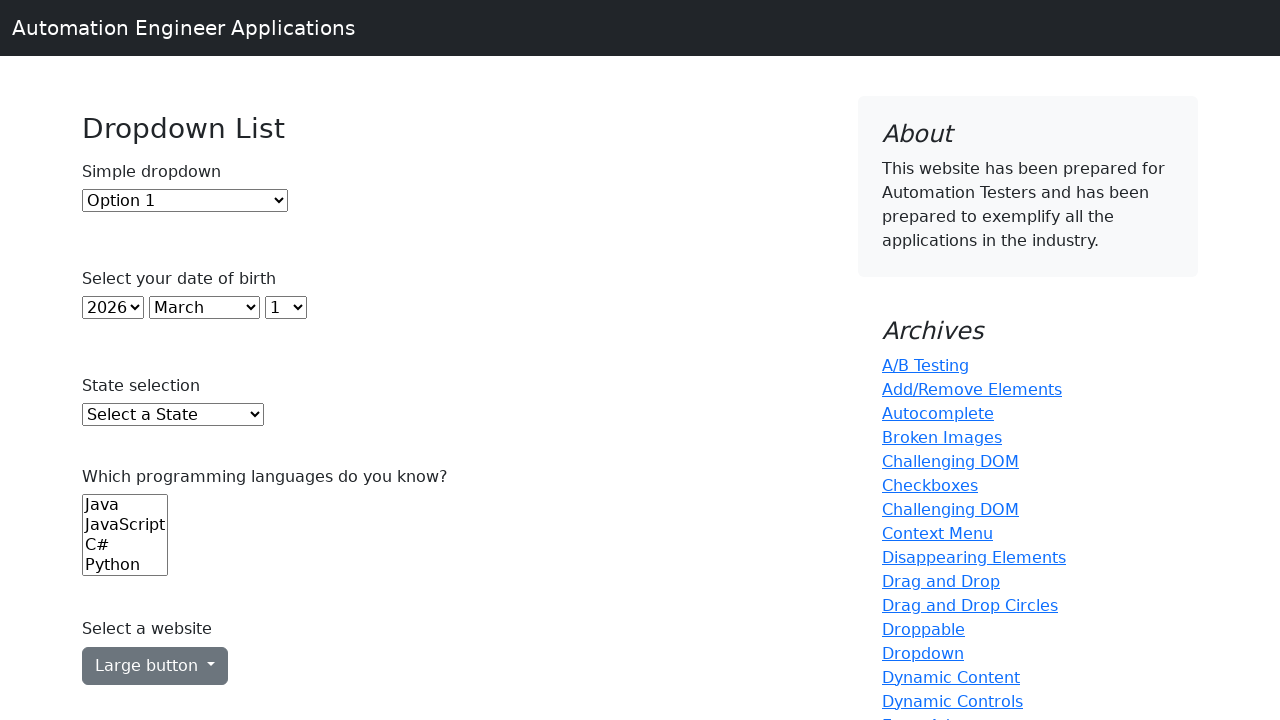

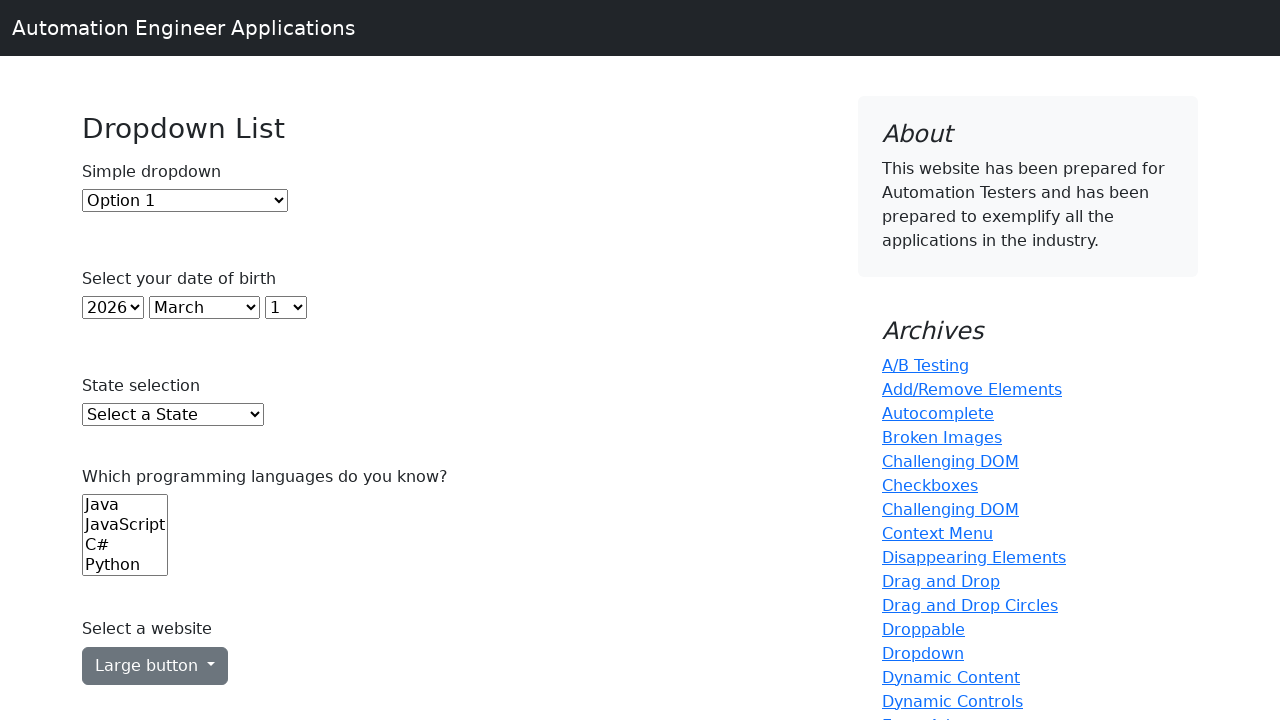